Tests modal functionality by clicking a button to open a modal dialog, then clicking the close button to dismiss it using JavaScript execution.

Starting URL: https://formy-project.herokuapp.com/modal

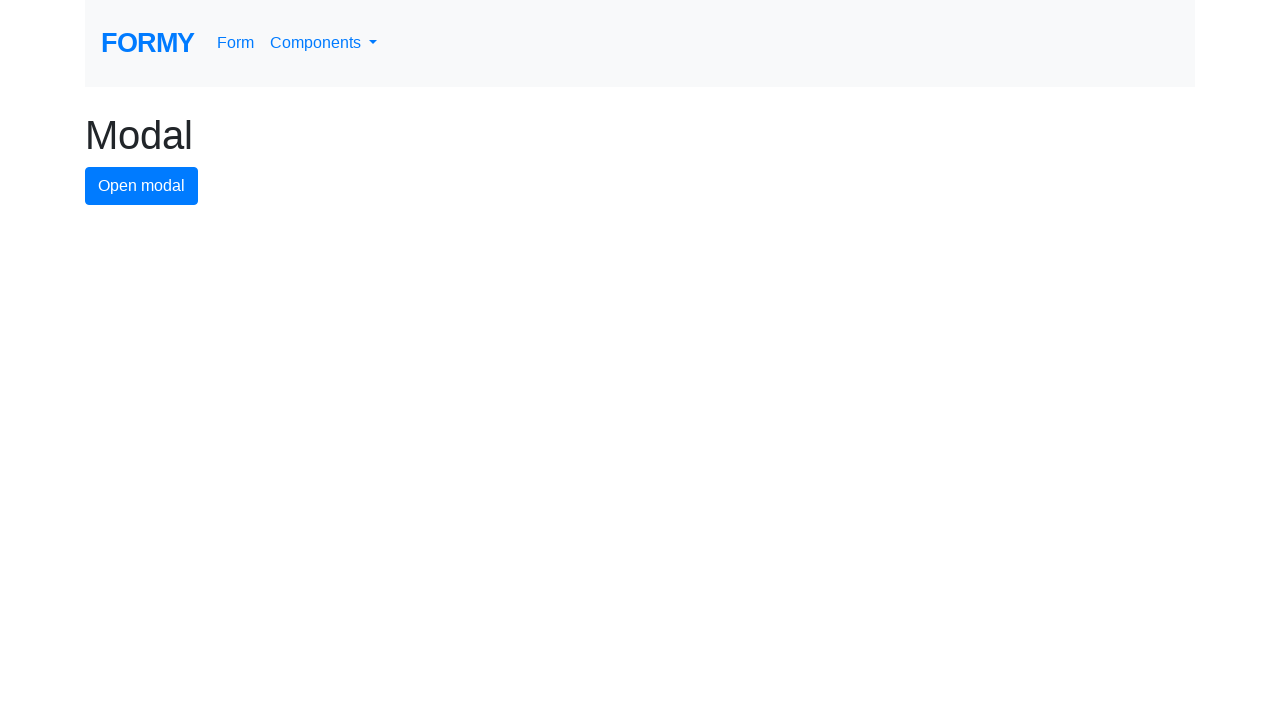

Clicked modal button to open the modal dialog at (142, 186) on #modal-button
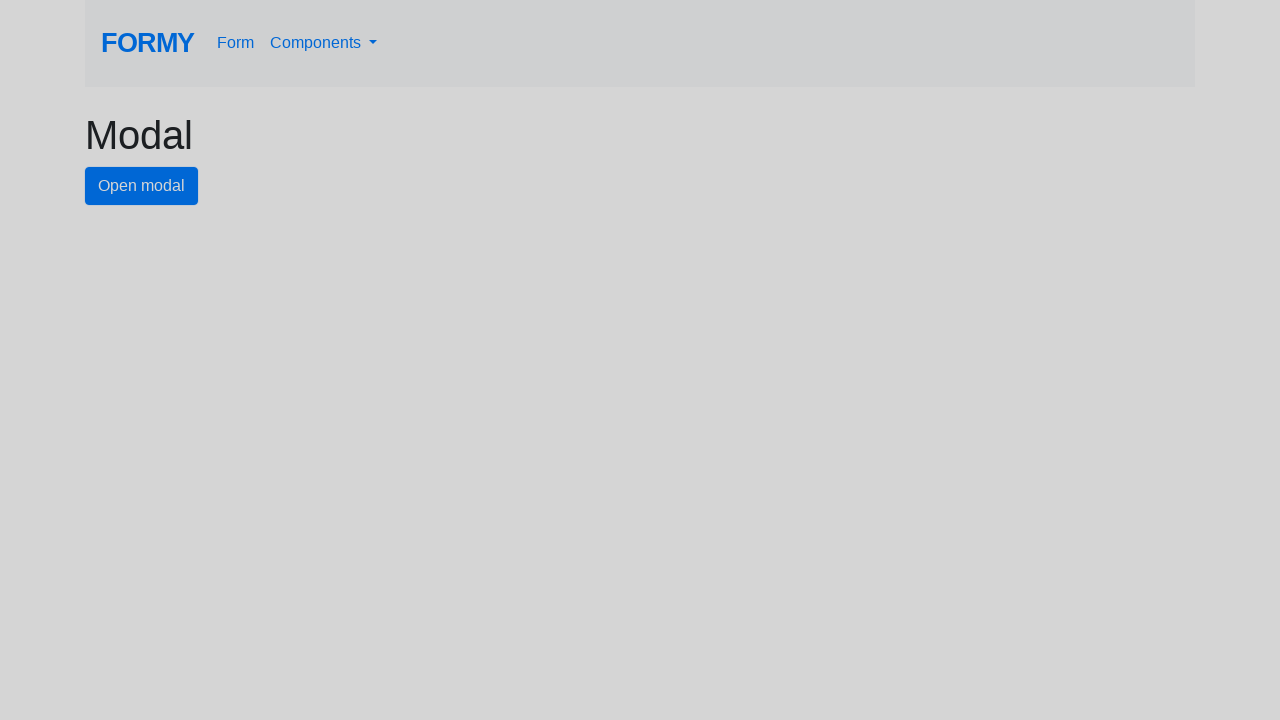

Modal dialog appeared and close button is visible
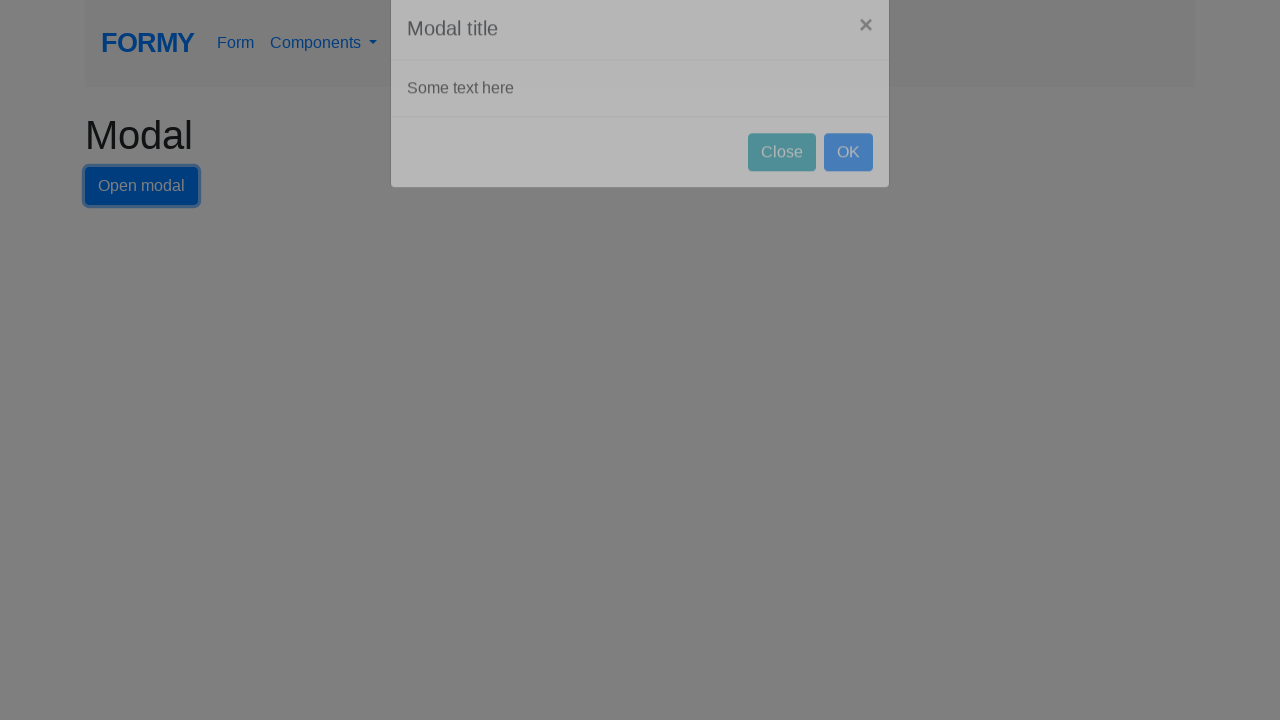

Executed JavaScript to click the close button and dismiss the modal
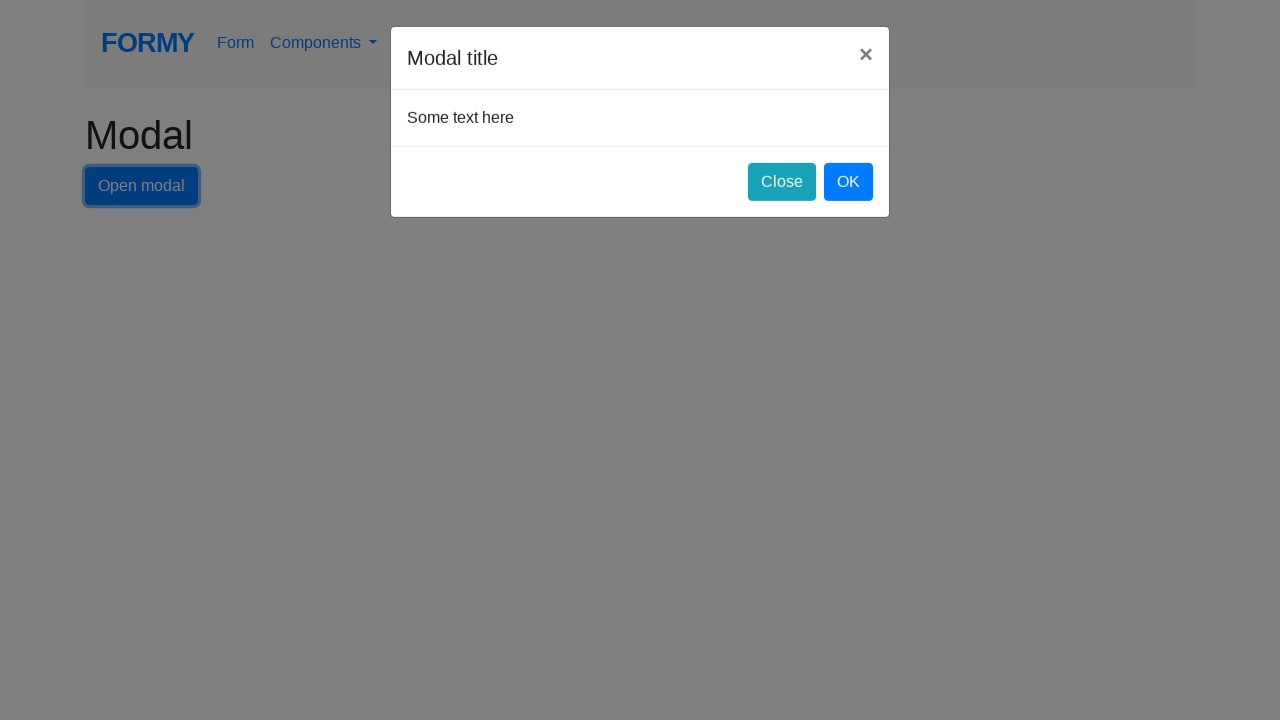

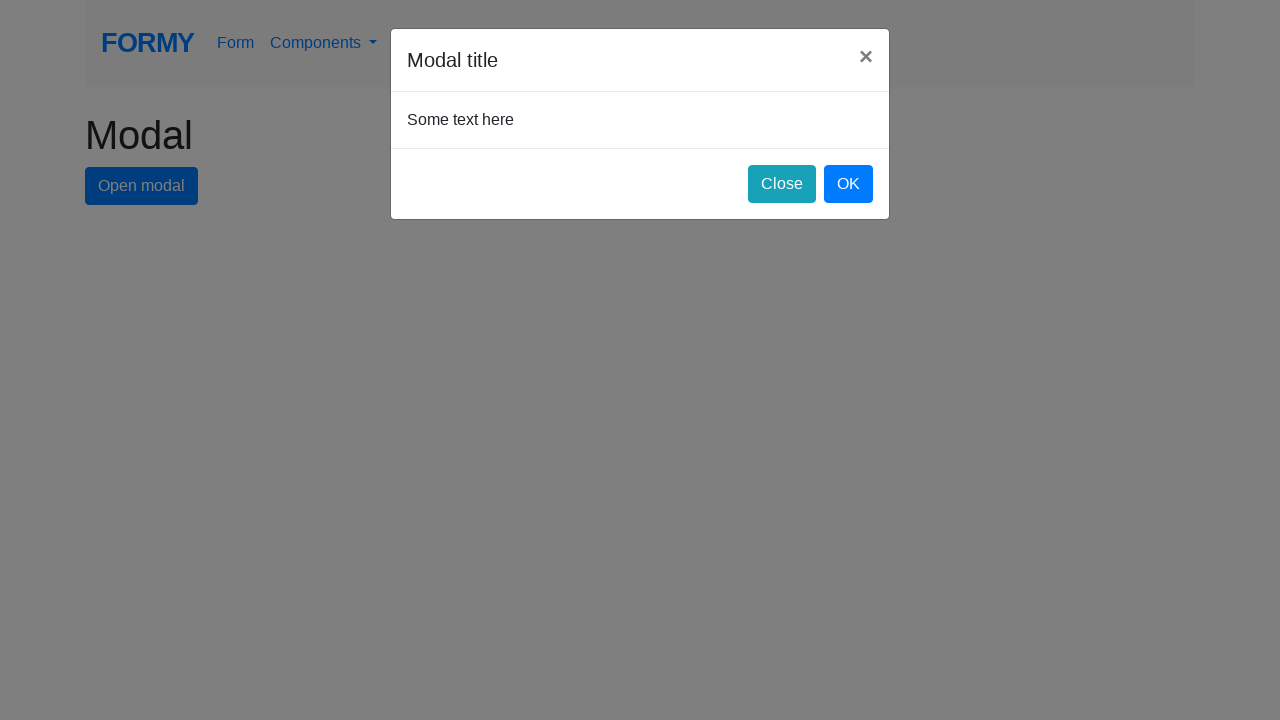